Tests iframe interaction by switching to an iframe, entering text in a field, then switching back to main content and clicking a social media link

Starting URL: https://demo.automationtesting.in/Frames.html

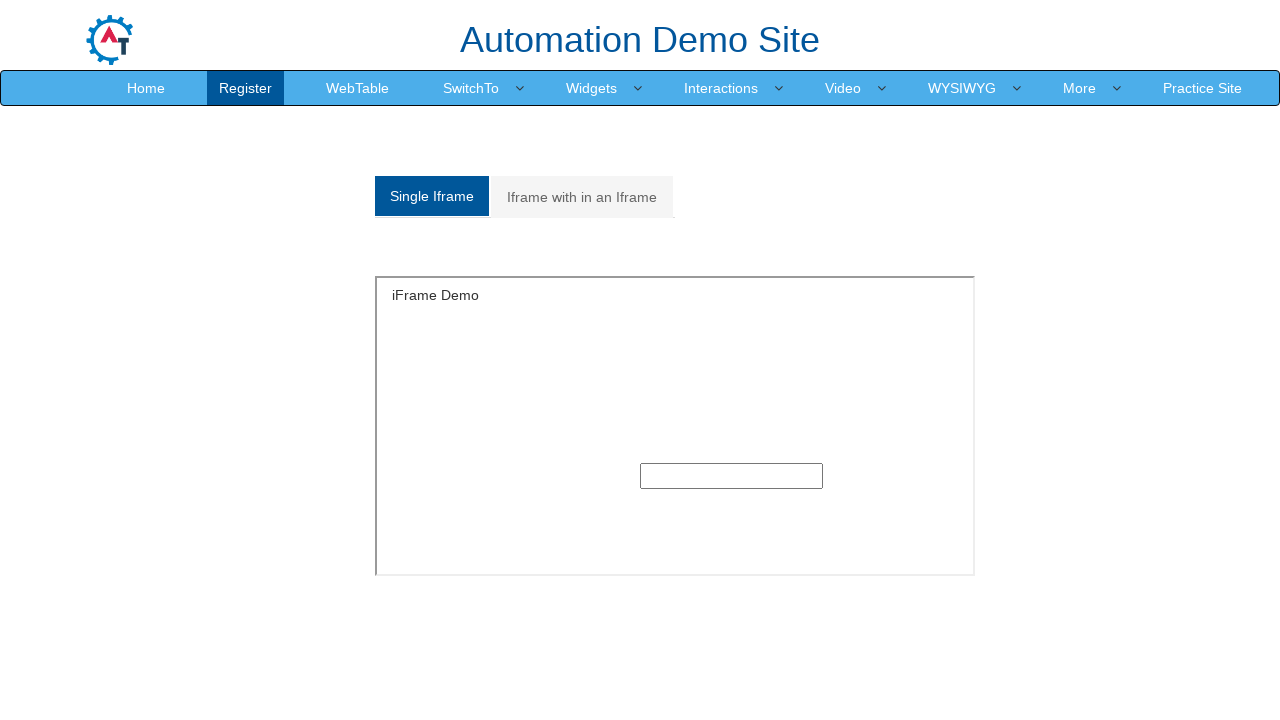

Located iframe with ID 'singleframe'
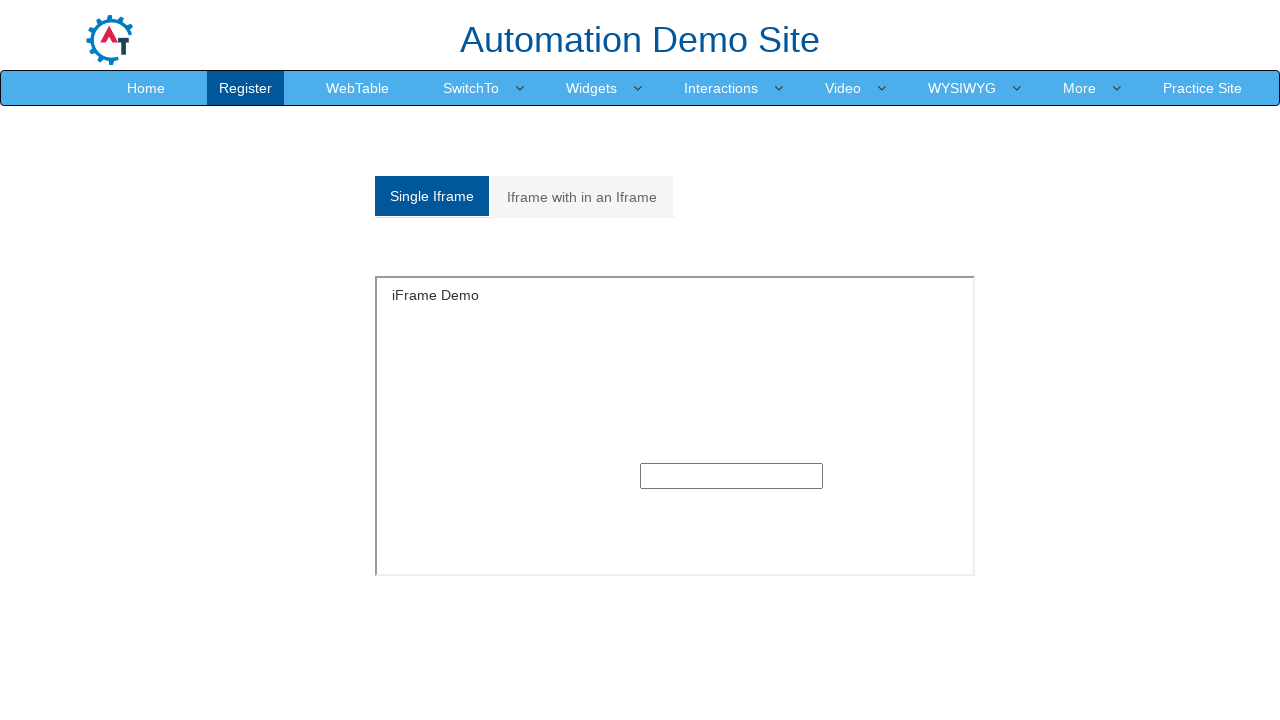

Located text input field within iframe
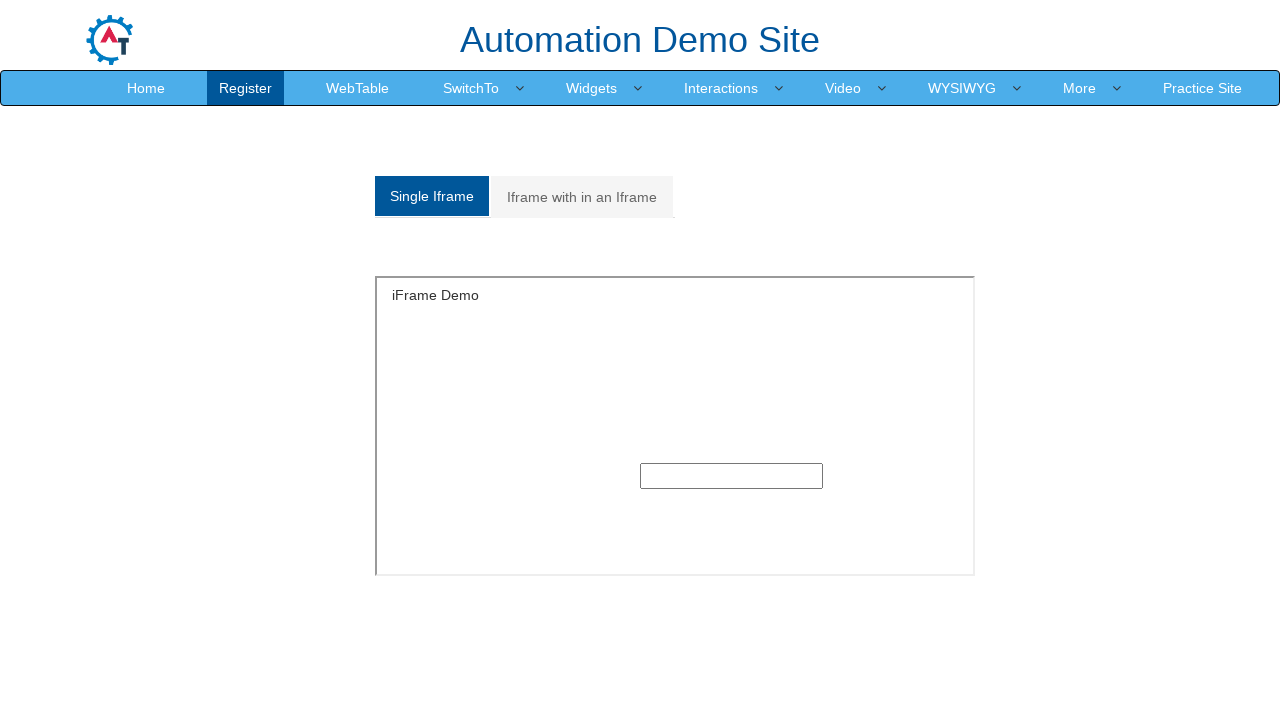

Cleared text input field in iframe on #singleframe >> internal:control=enter-frame >> xpath=//input[@type='text']
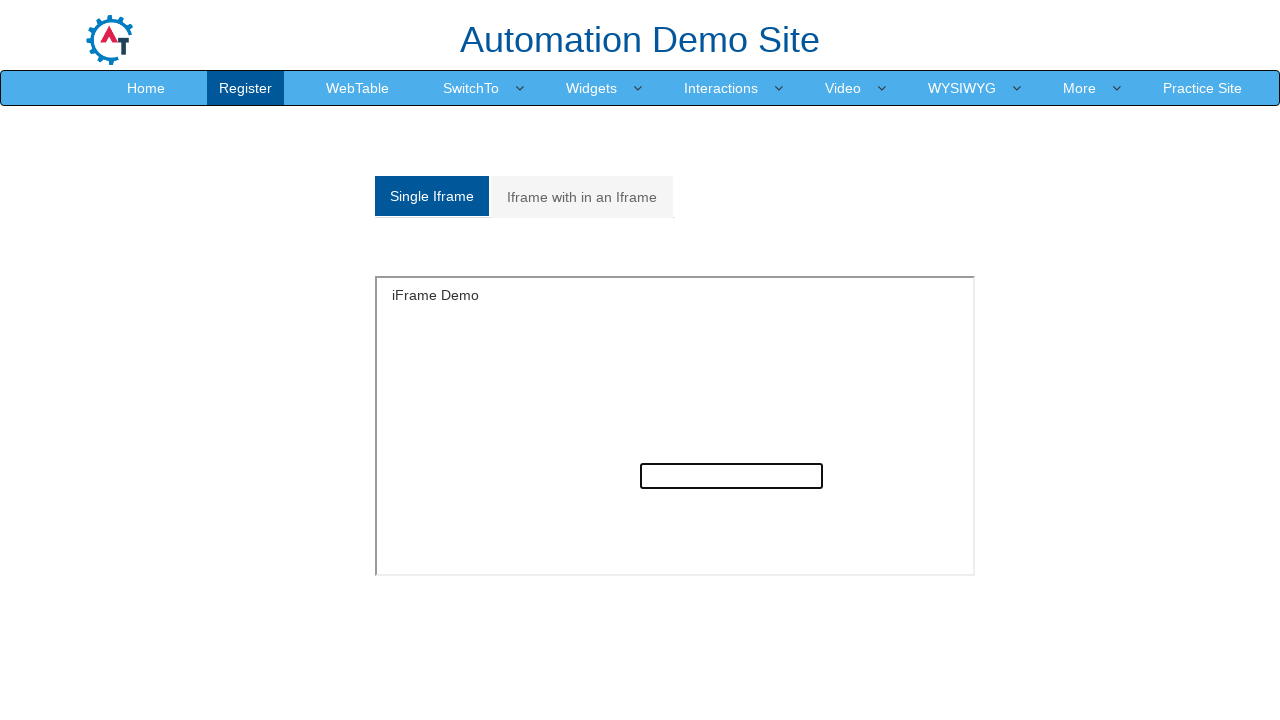

Filled text input field with job search text on #singleframe >> internal:control=enter-frame >> xpath=//input[@type='text']
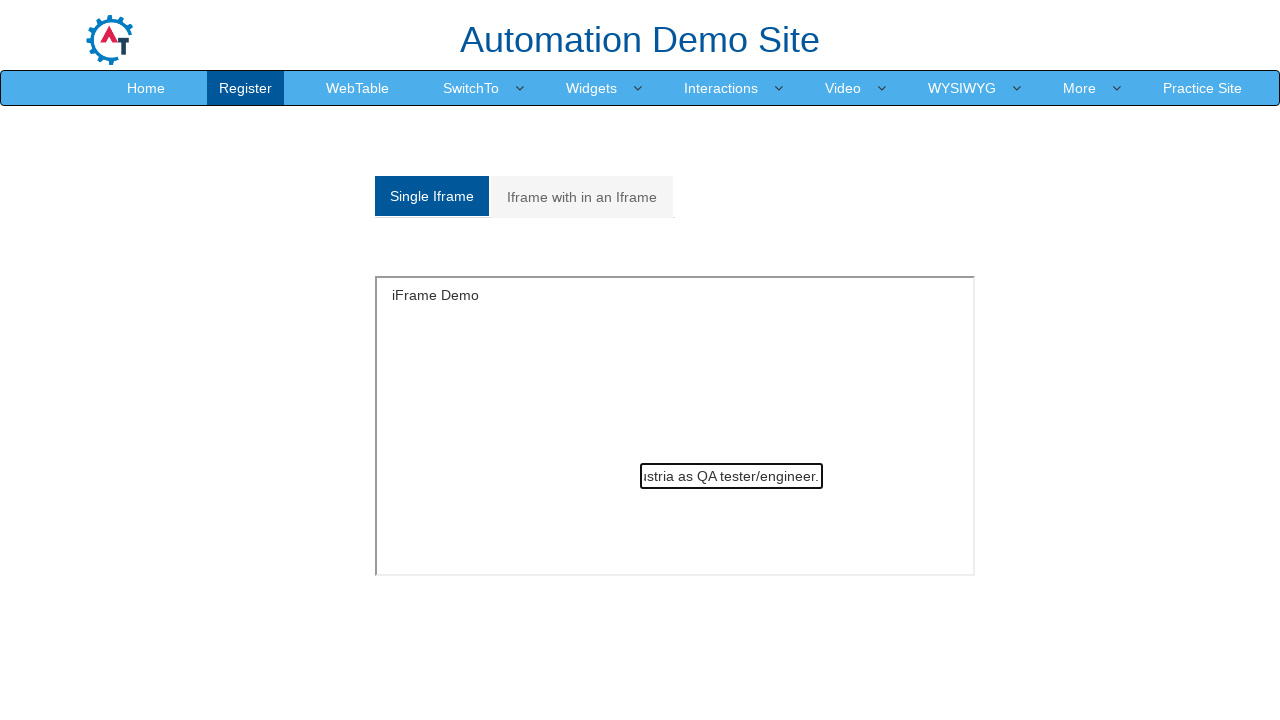

Clicked Facebook social media link in main content at (705, 685) on xpath=//a[@class='link facebook']
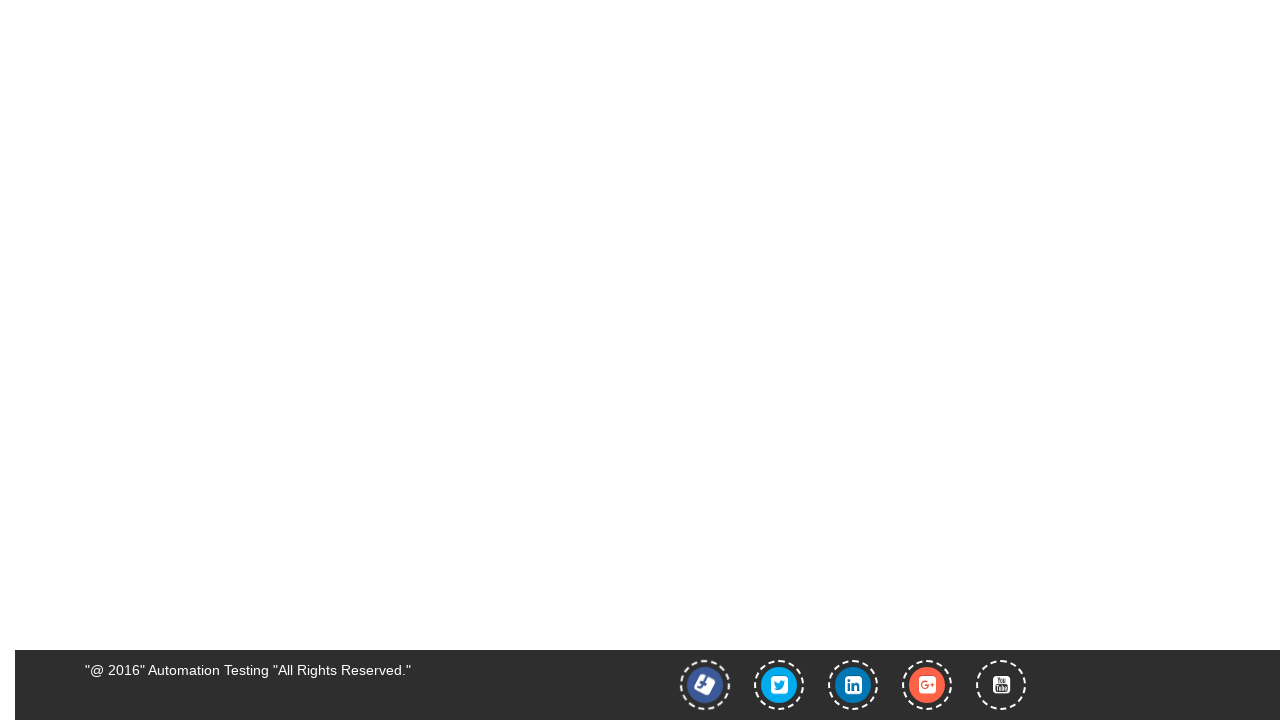

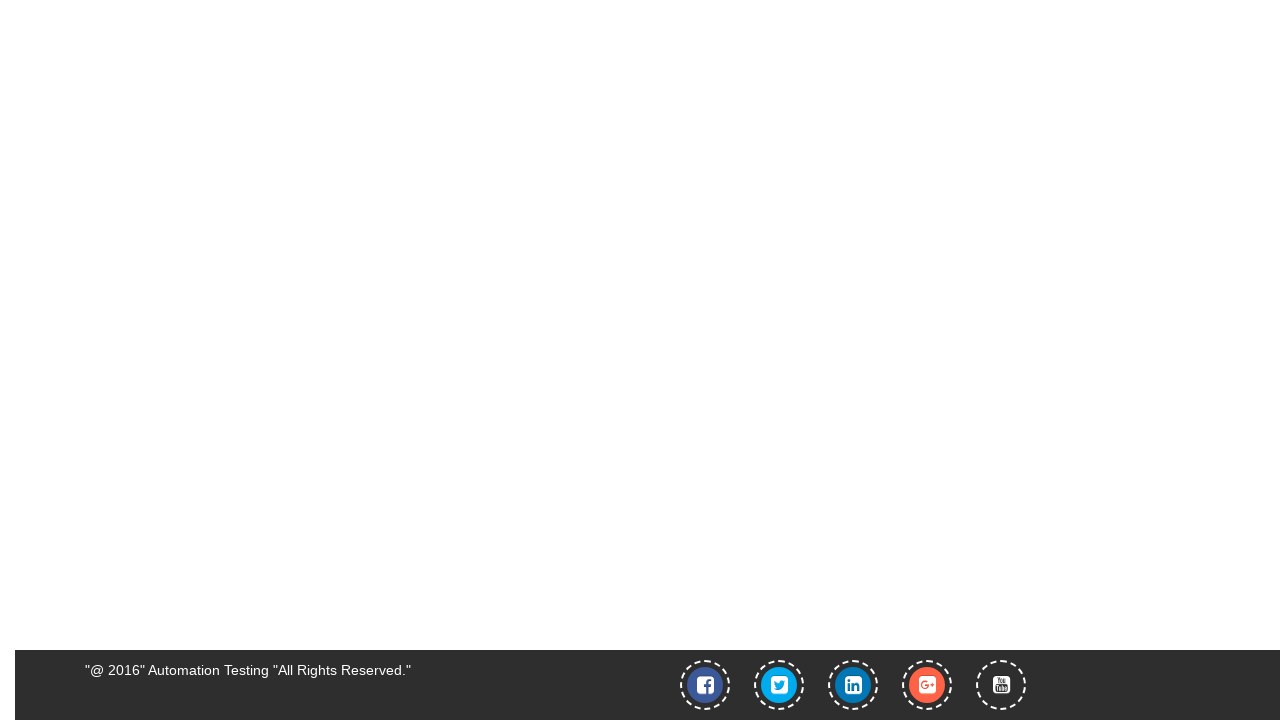